Browser automation that performs various navigation and interaction gestures including scrolling, zooming, page navigation, and refresh based on gesture commands

Starting URL: http://www.python.org

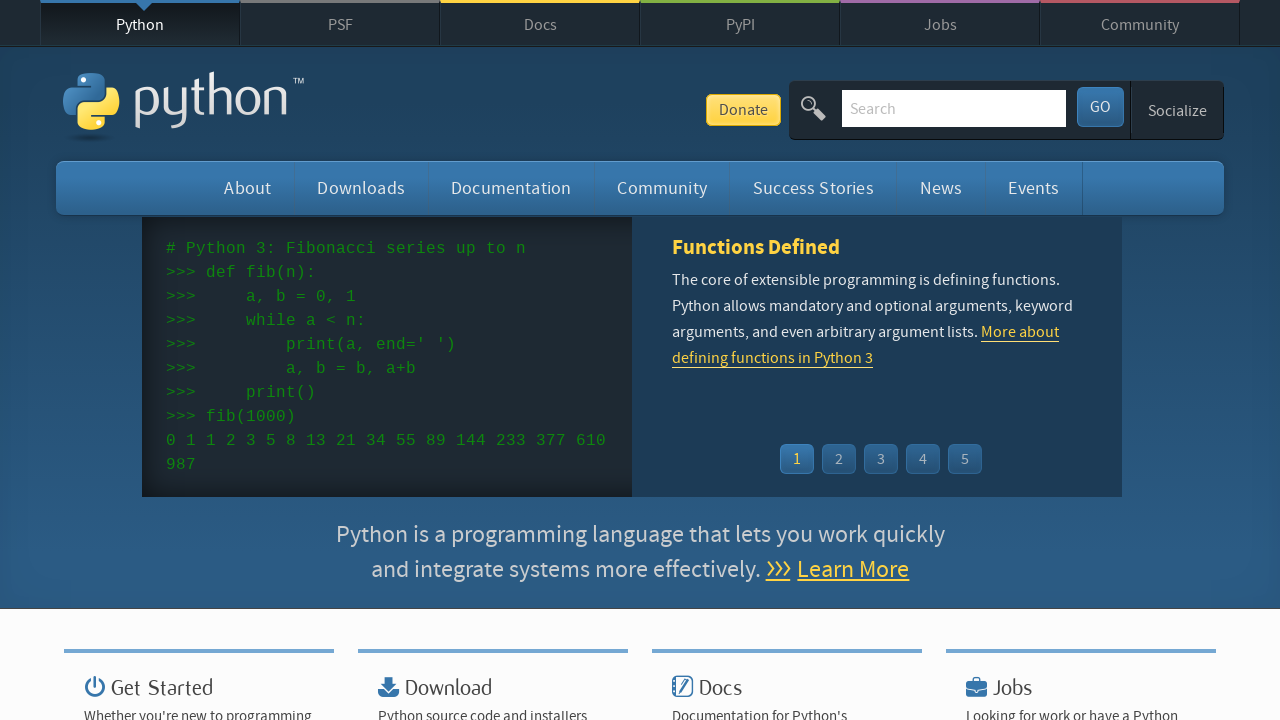

Navigated back to previous page
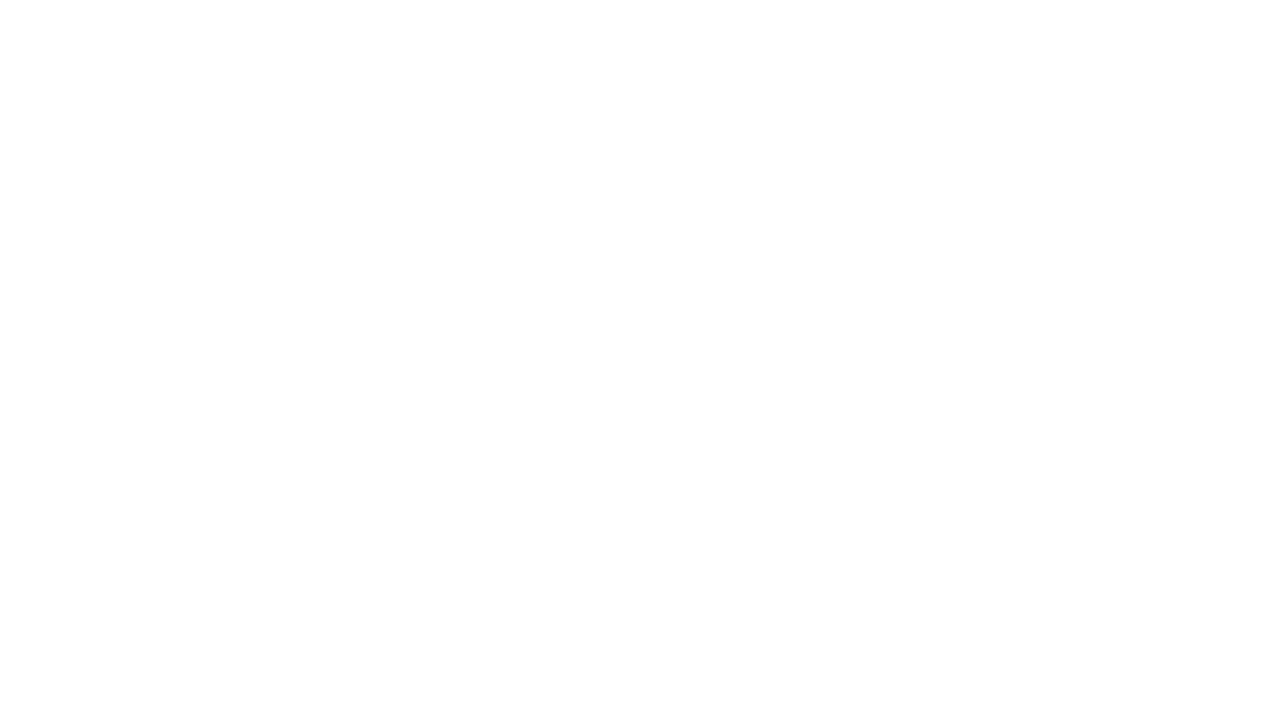

Navigated forward to next page
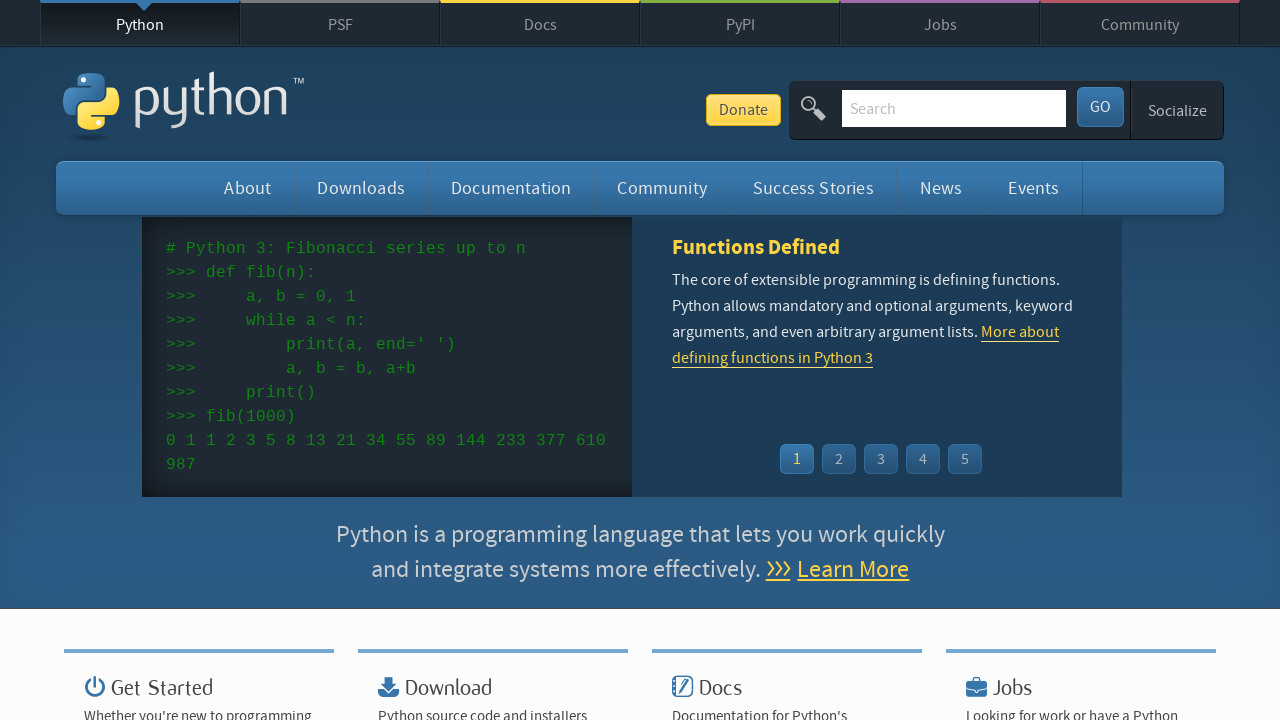

Refreshed the current page
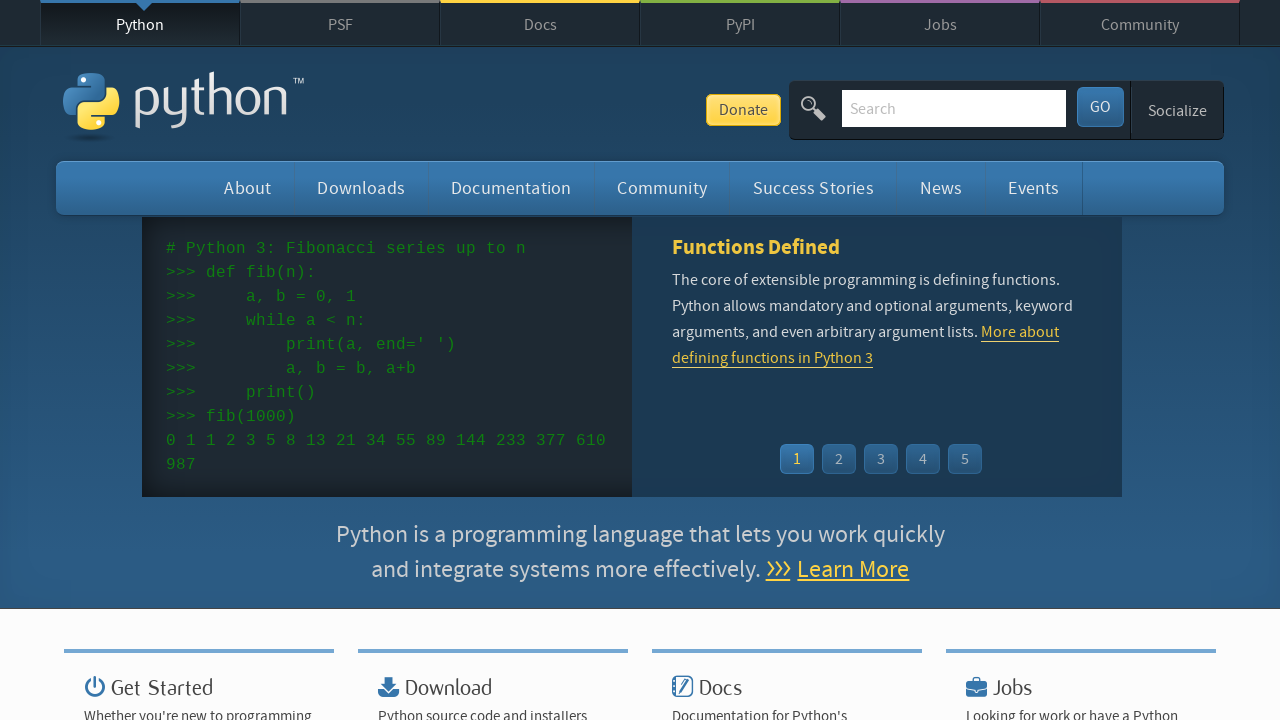

Scrolled down the page using PageDown
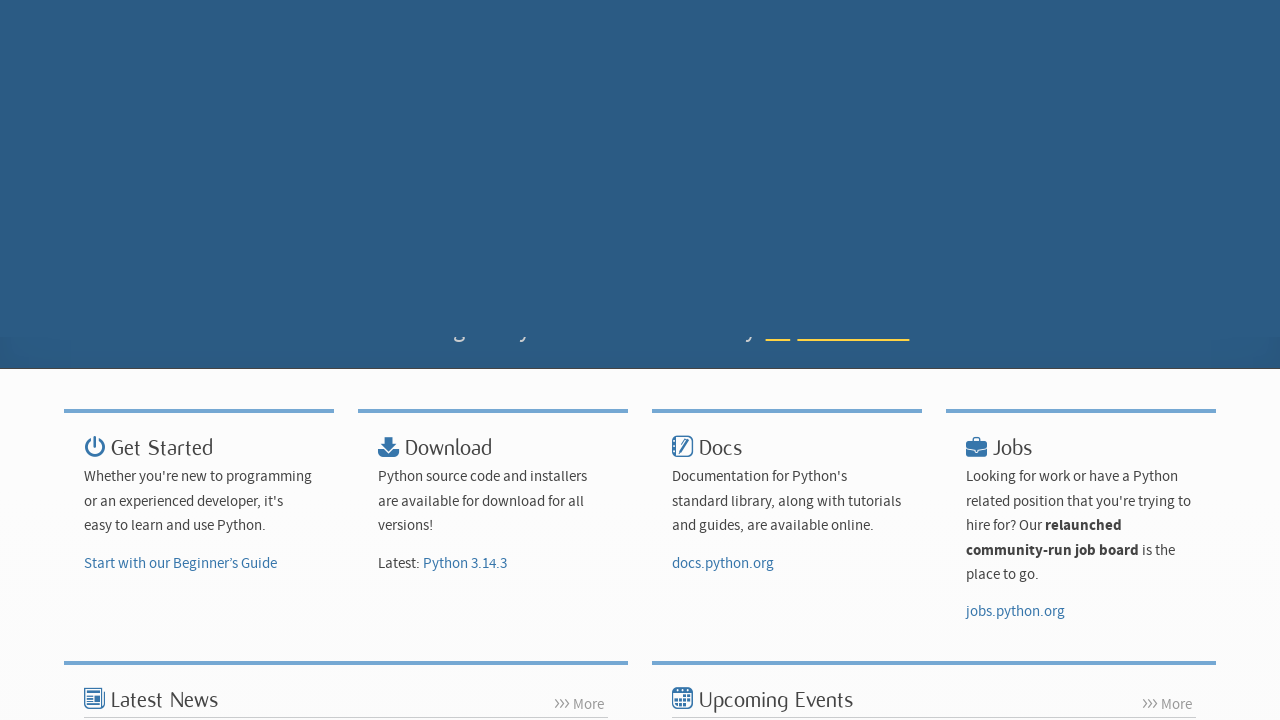

Scrolled up the page using PageUp
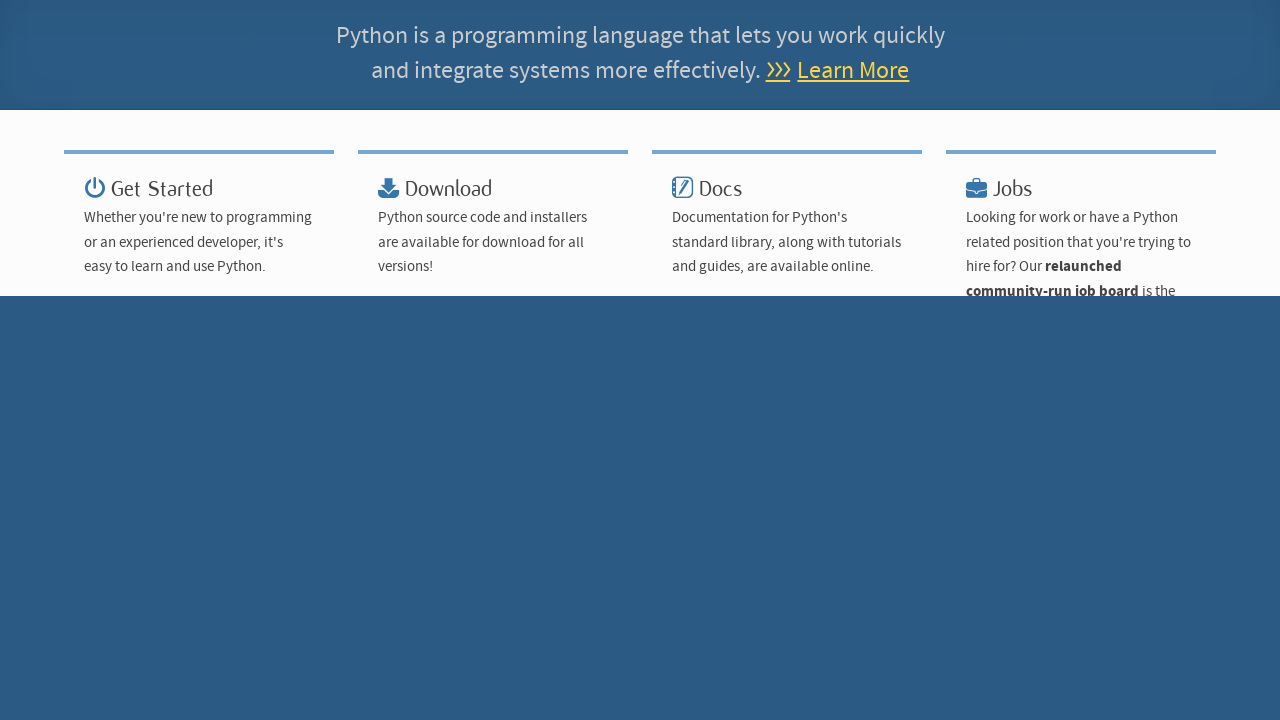

Zoomed in to 105%
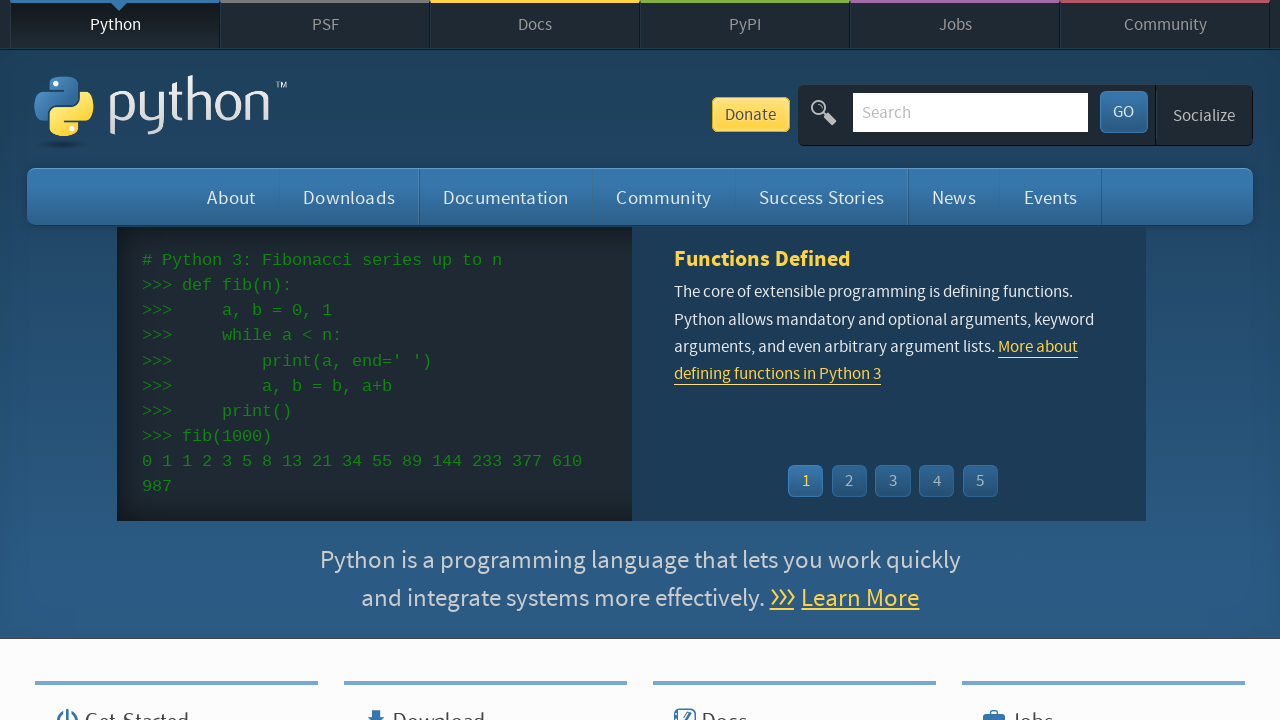

Zoomed out to 100%
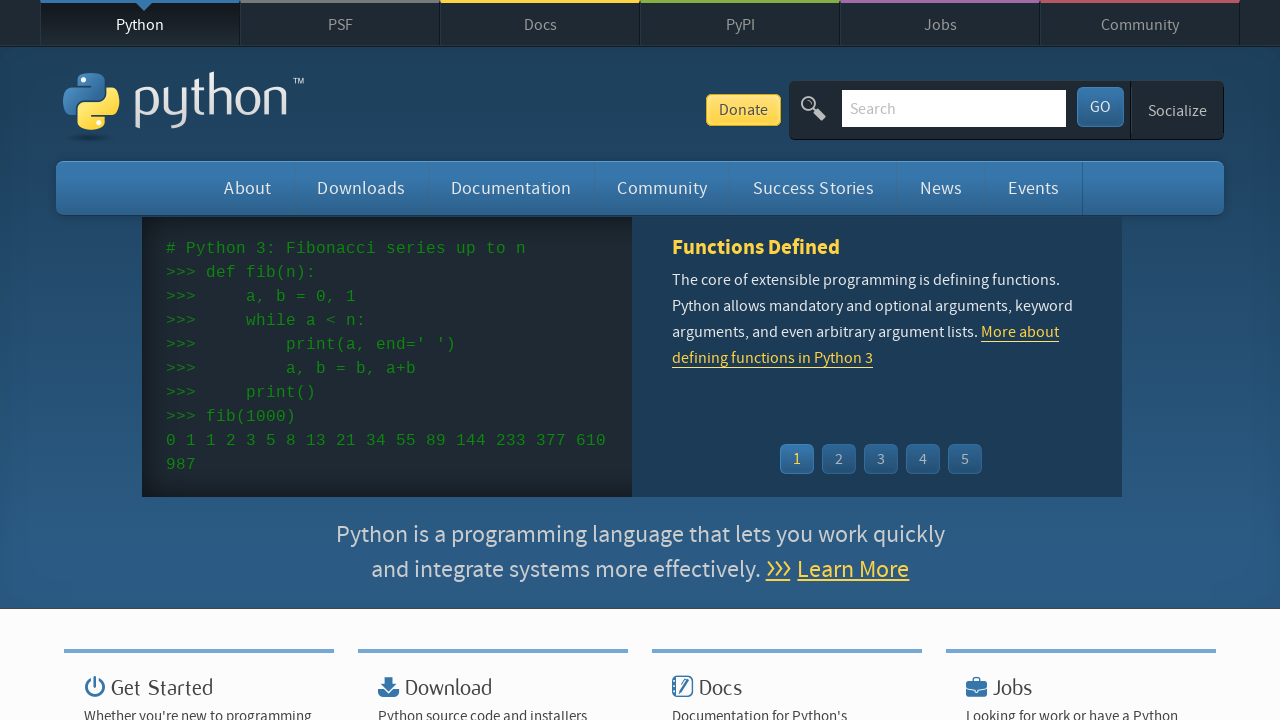

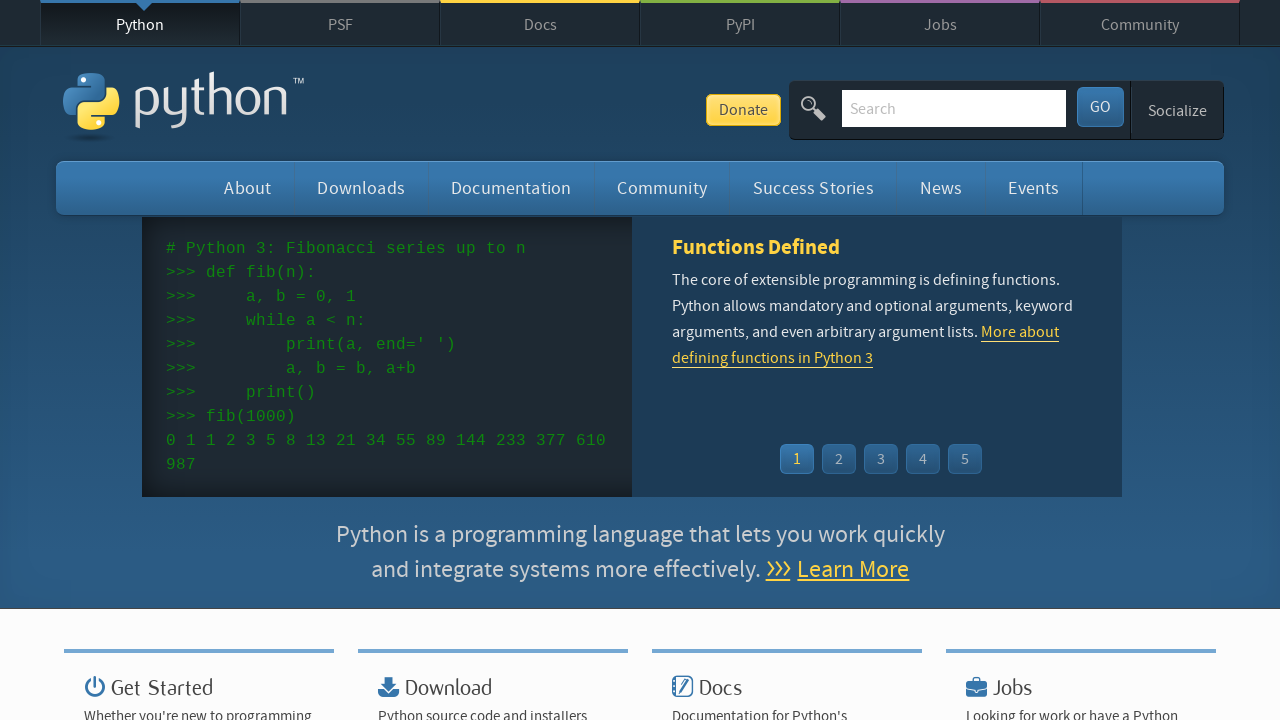